Navigates to the Rahul Shetty Academy Selenium Practice website and maximizes the browser window. This is a basic navigation test that verifies the page loads correctly.

Starting URL: https://rahulshettyacademy.com/seleniumPractise/#/

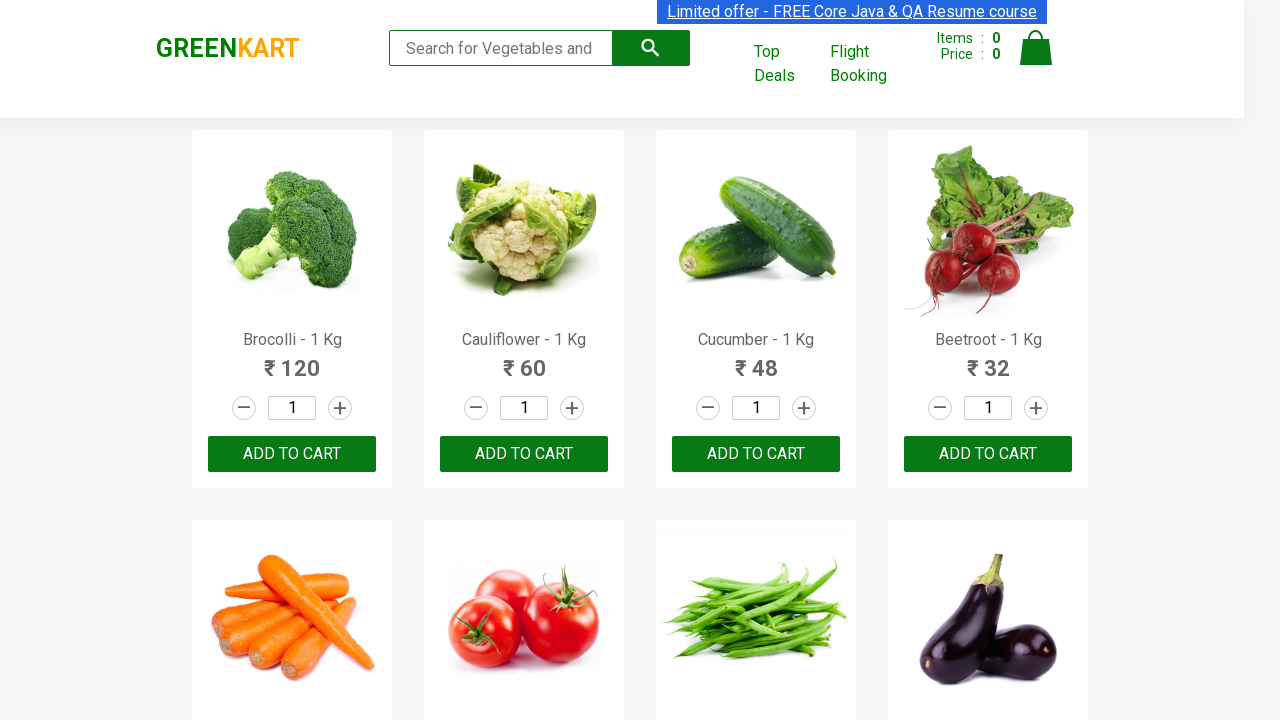

Navigated to Rahul Shetty Academy Selenium Practice website
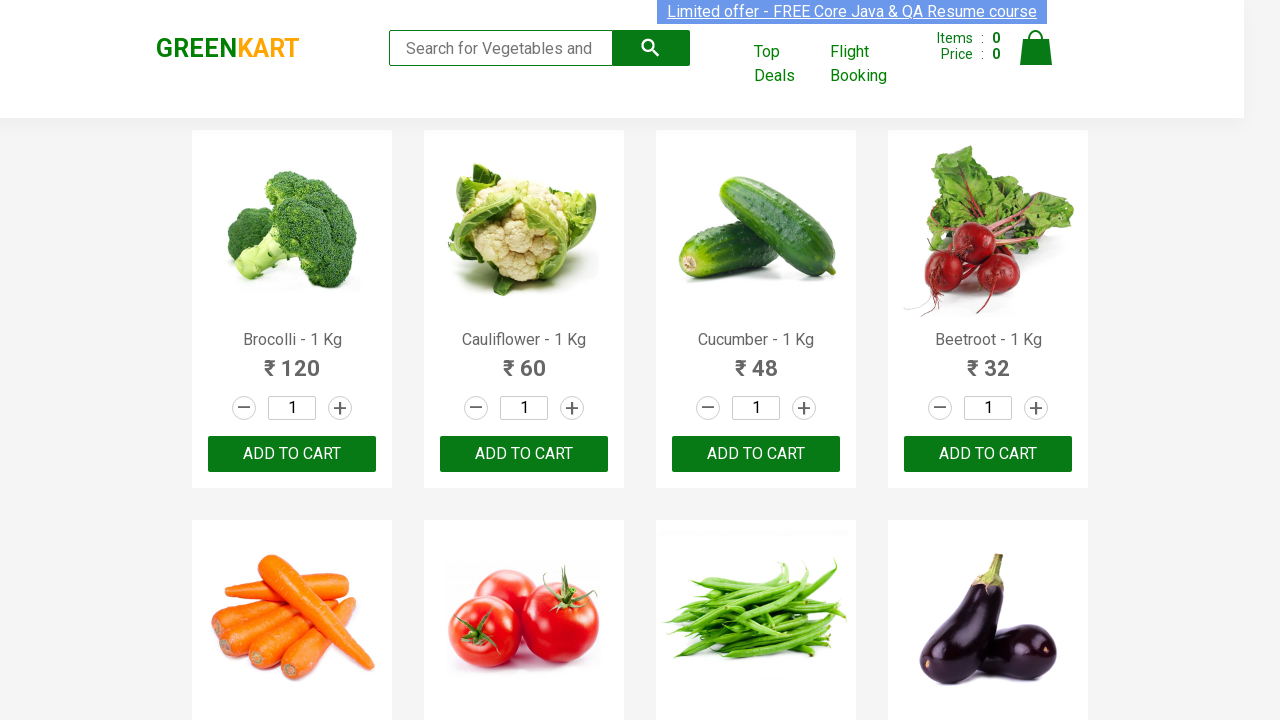

Maximized browser window to 1920x1080
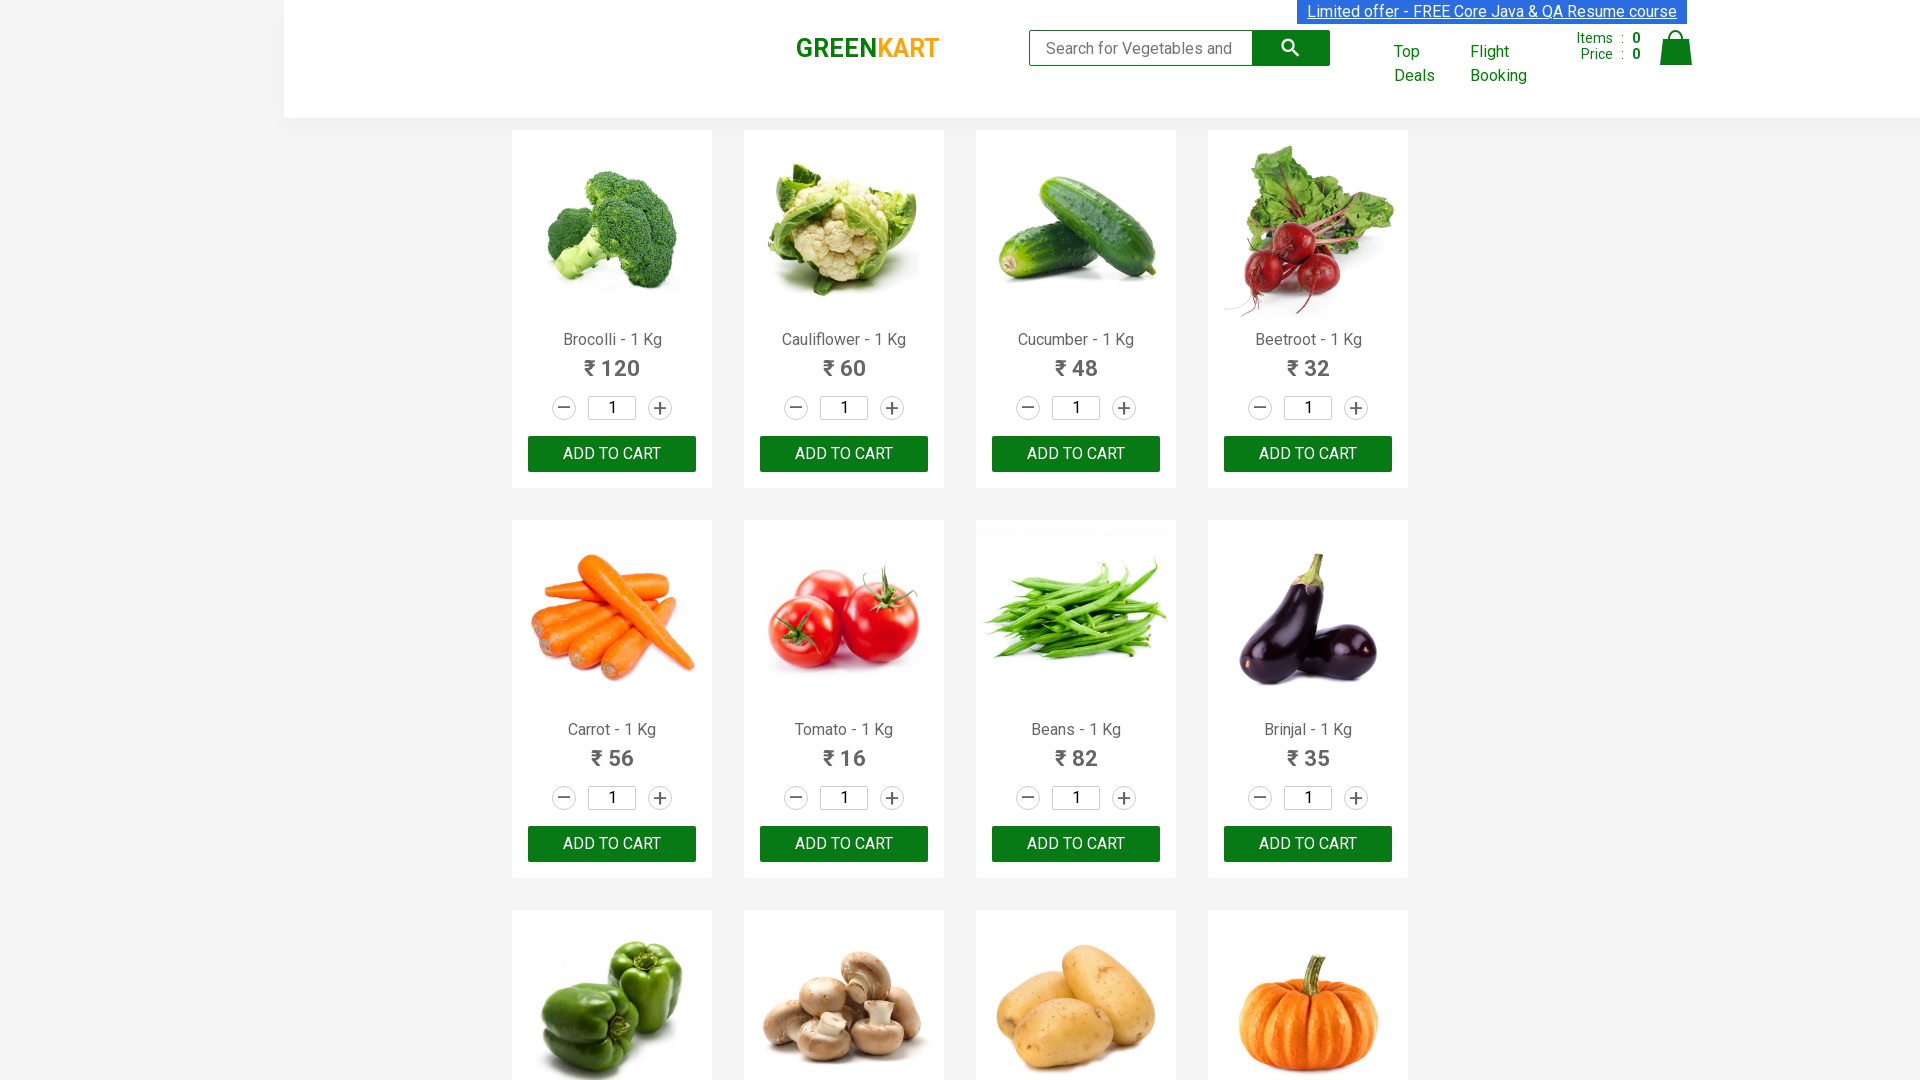

Page fully loaded - network idle state reached
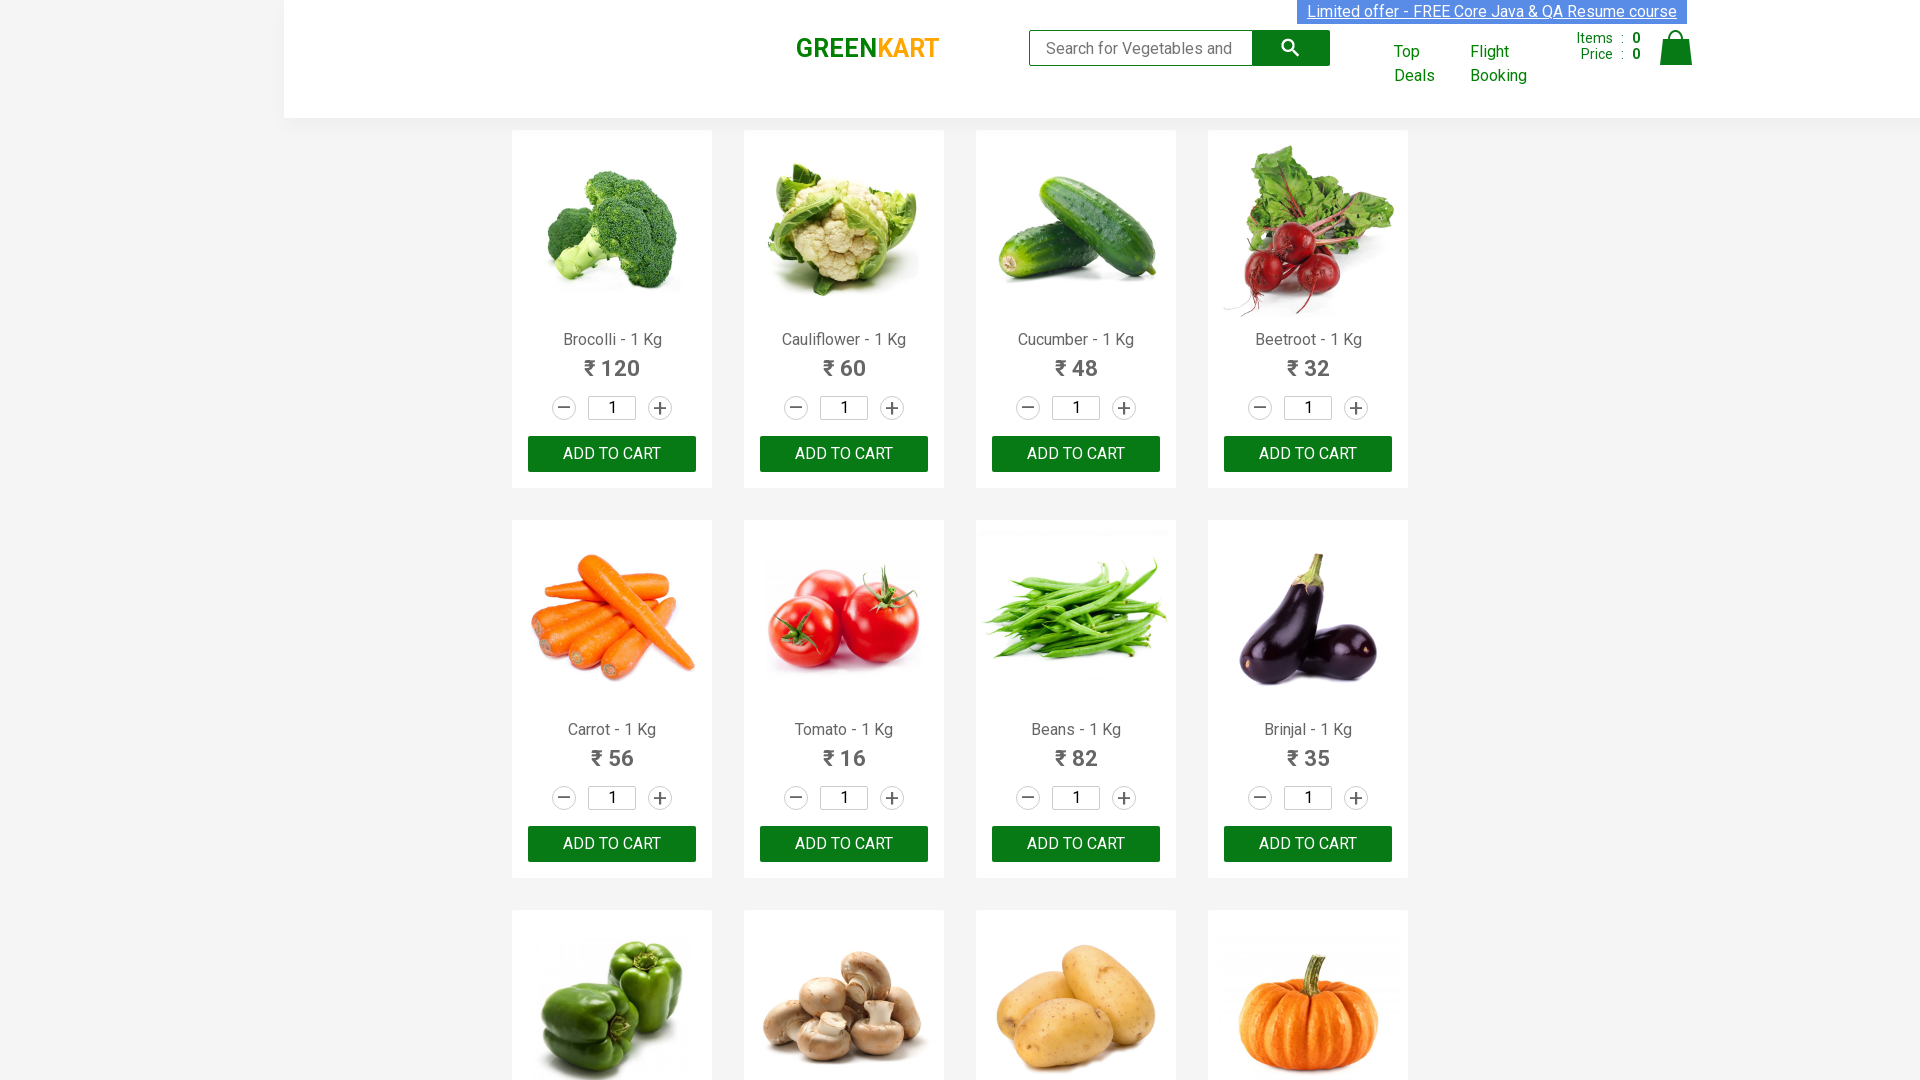

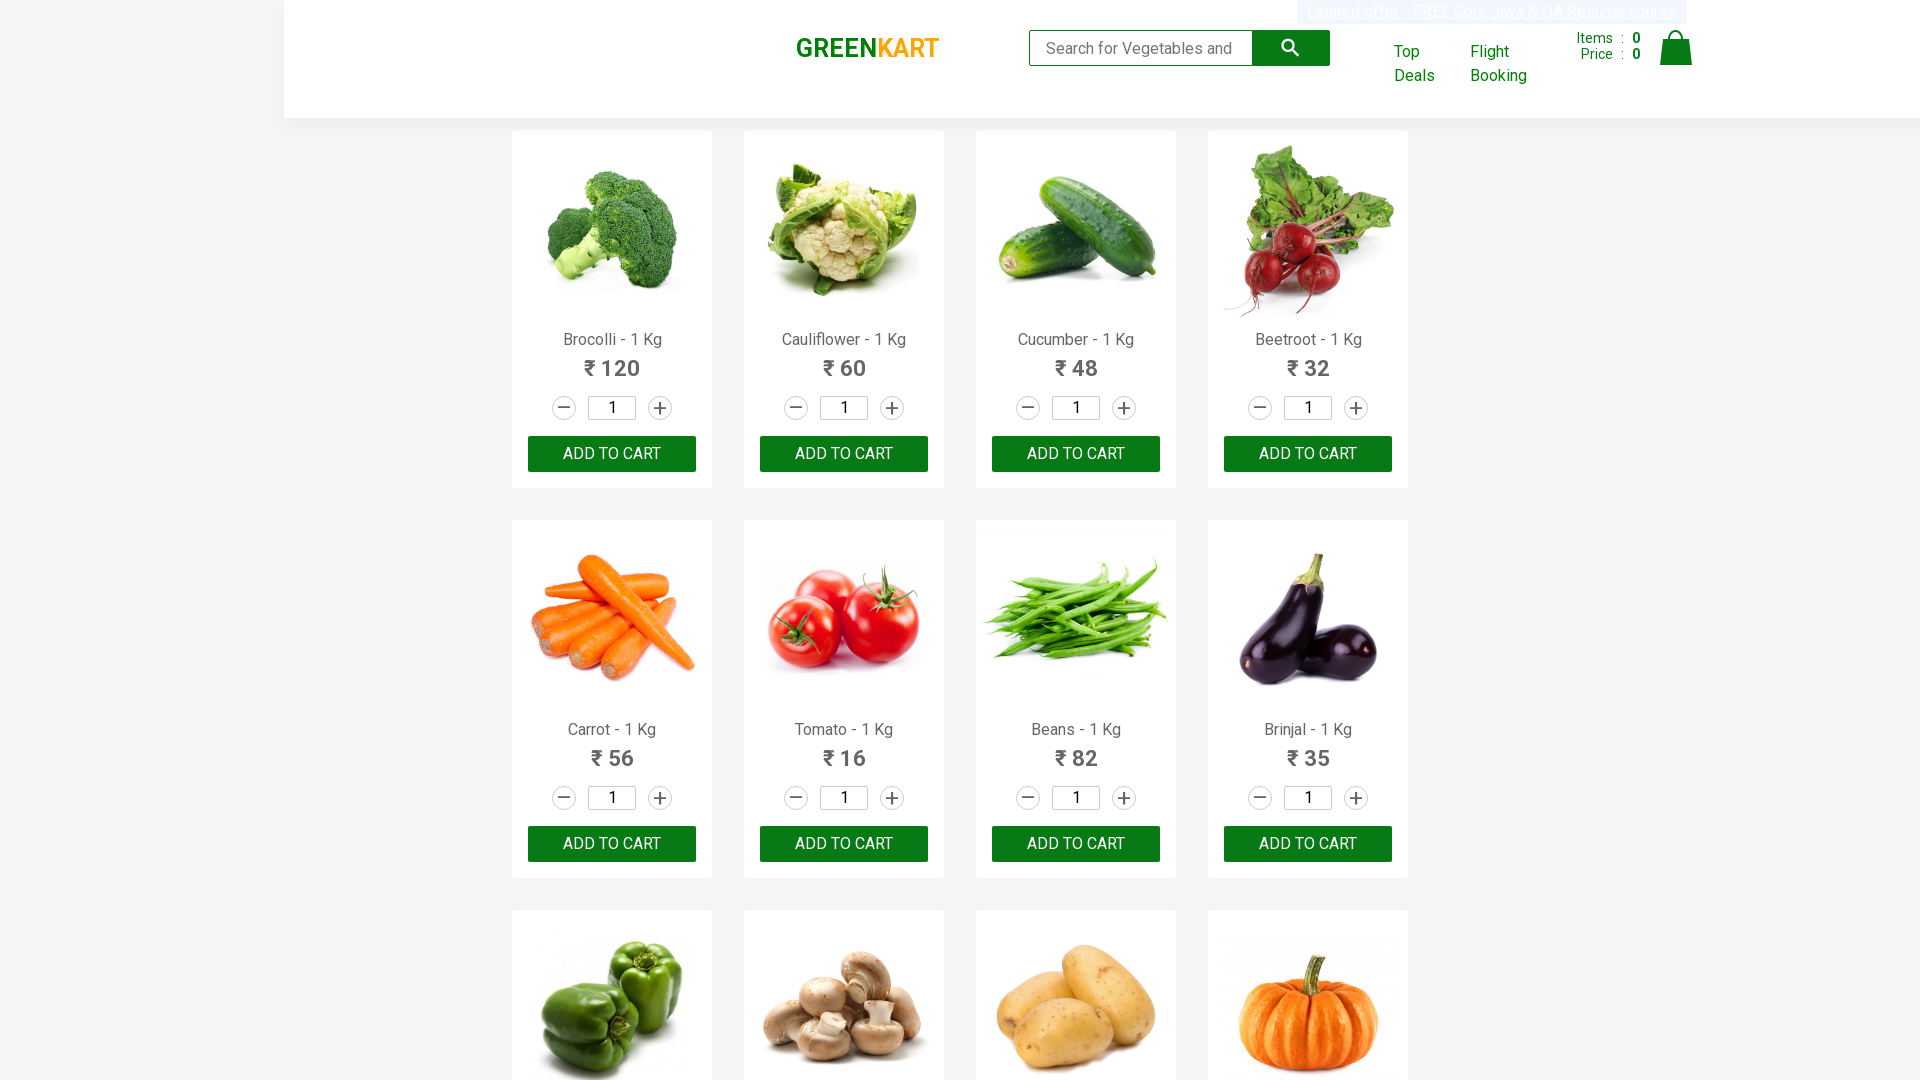